Tests AJAX loading panel functionality by waiting for a date picker to load, clicking on a date, and verifying the selected date is displayed.

Starting URL: https://demos.telerik.com/aspnet-ajax/ajaxloadingpanel/functionality/explicit-show-hide/defaultcs.aspx

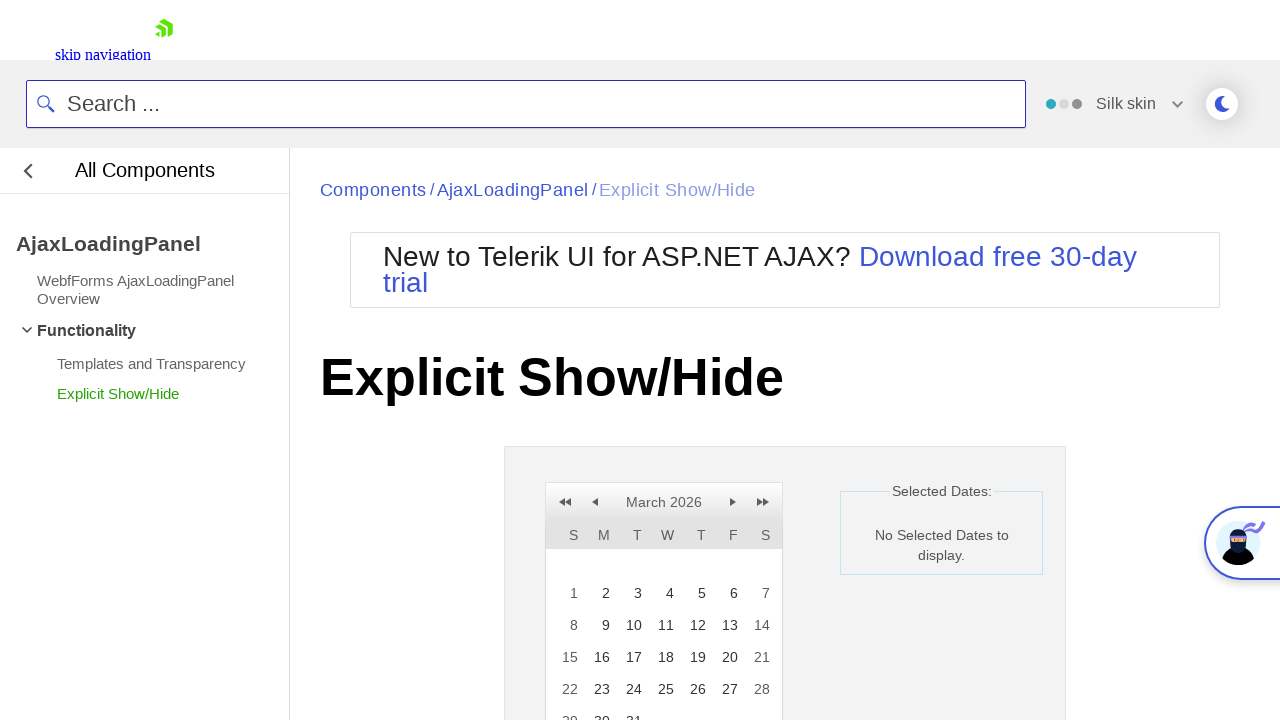

Waited for datepicker panel to be visible
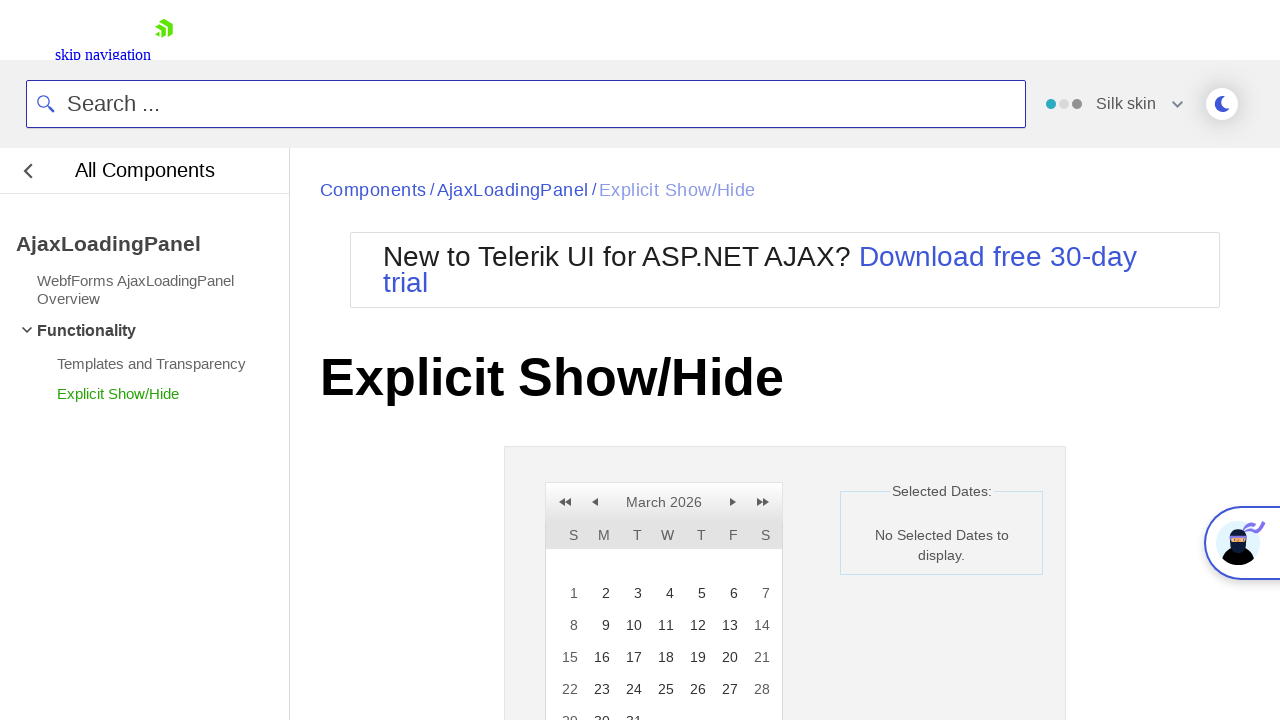

Waited for label element to be visible
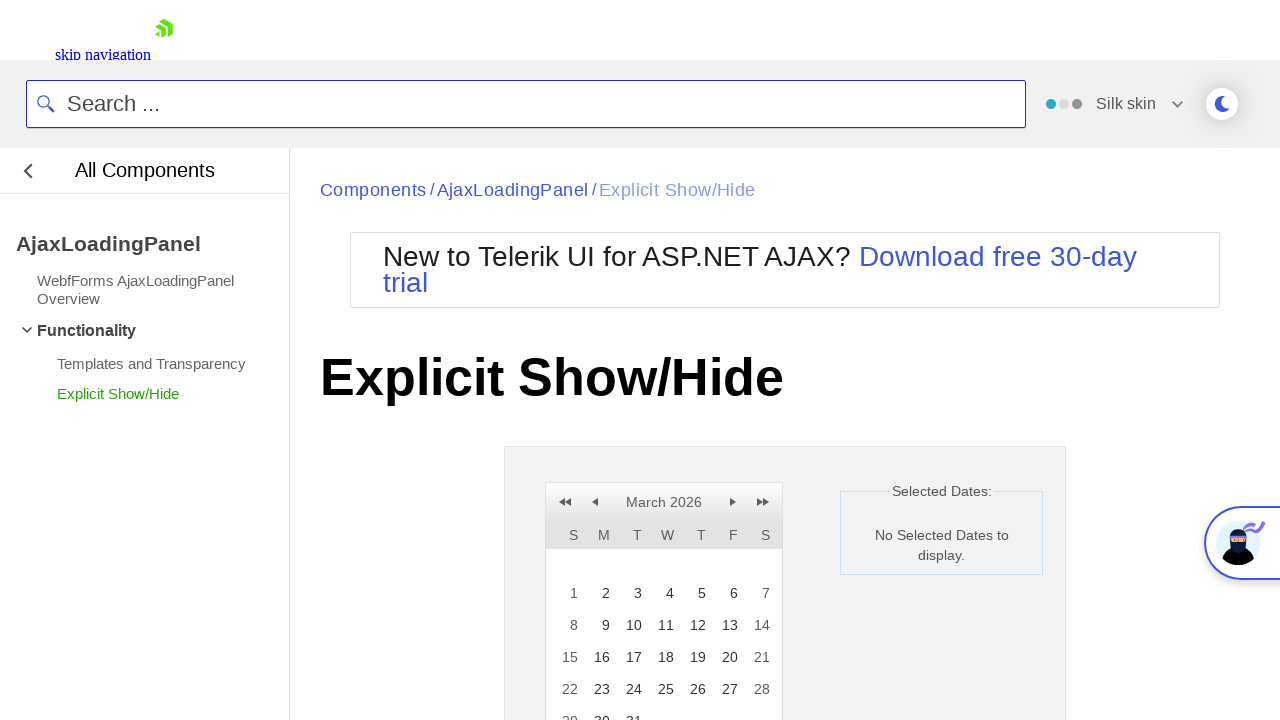

Retrieved initial label text: 'No Selected Dates to display.'
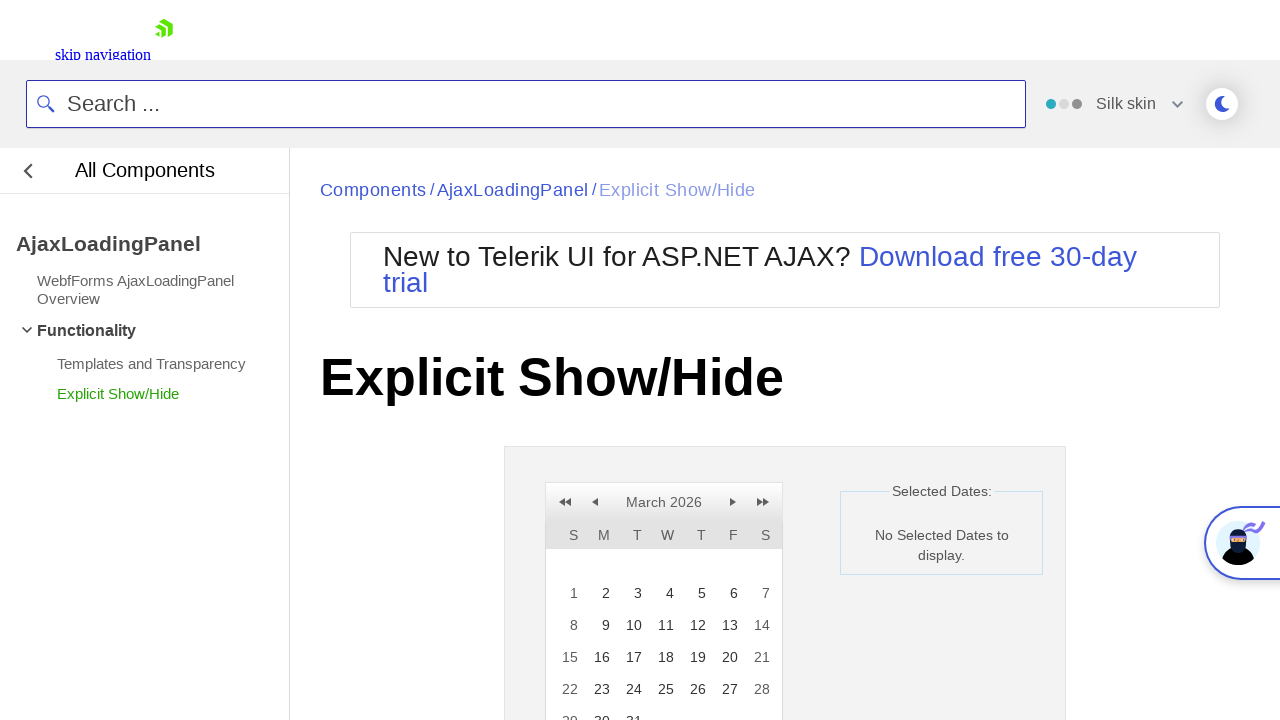

Verified initial text shows 'No Selected Dates to display.'
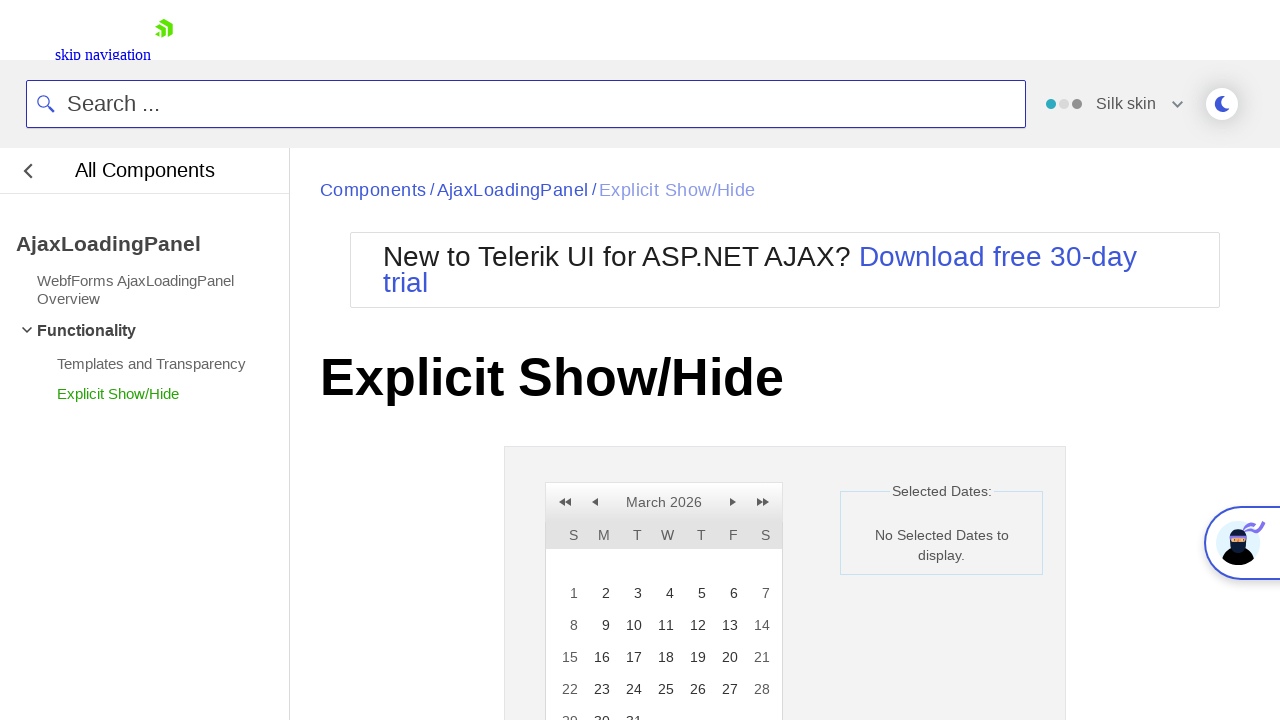

Clicked on date 18 in the datepicker at (664, 657) on xpath=//td/a[text()='18']
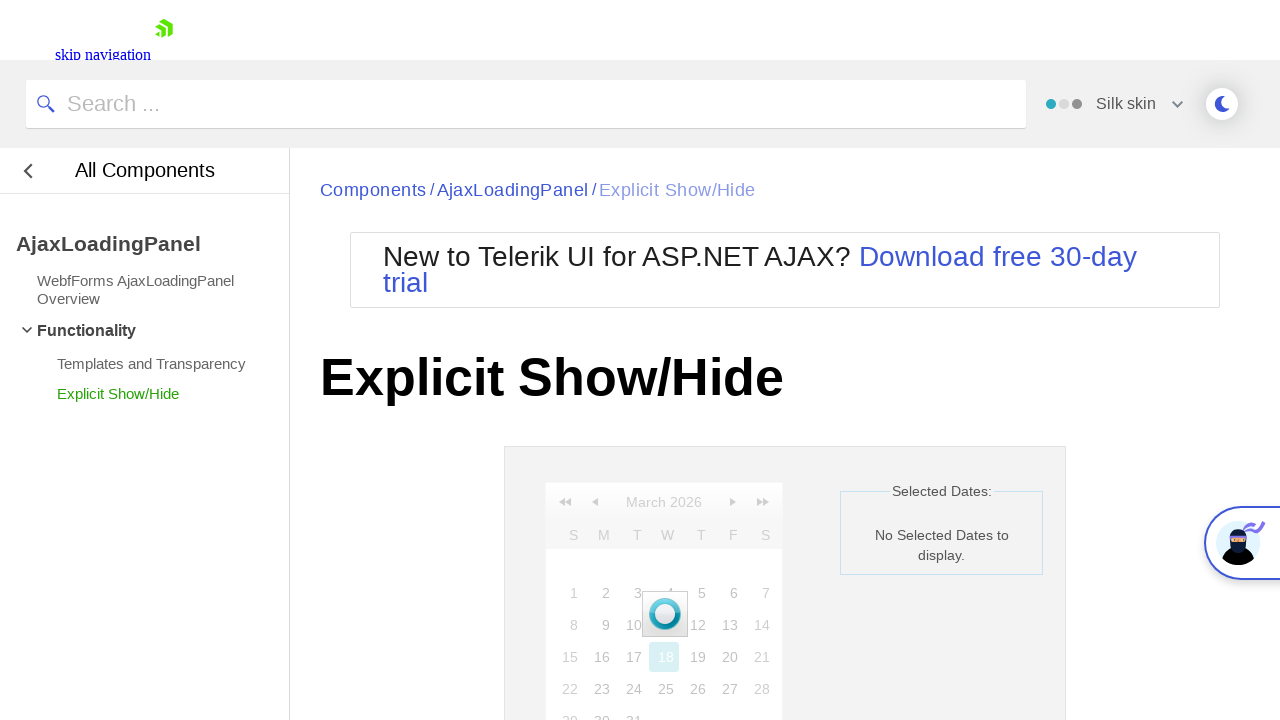

Waited for AJAX loading icon to disappear
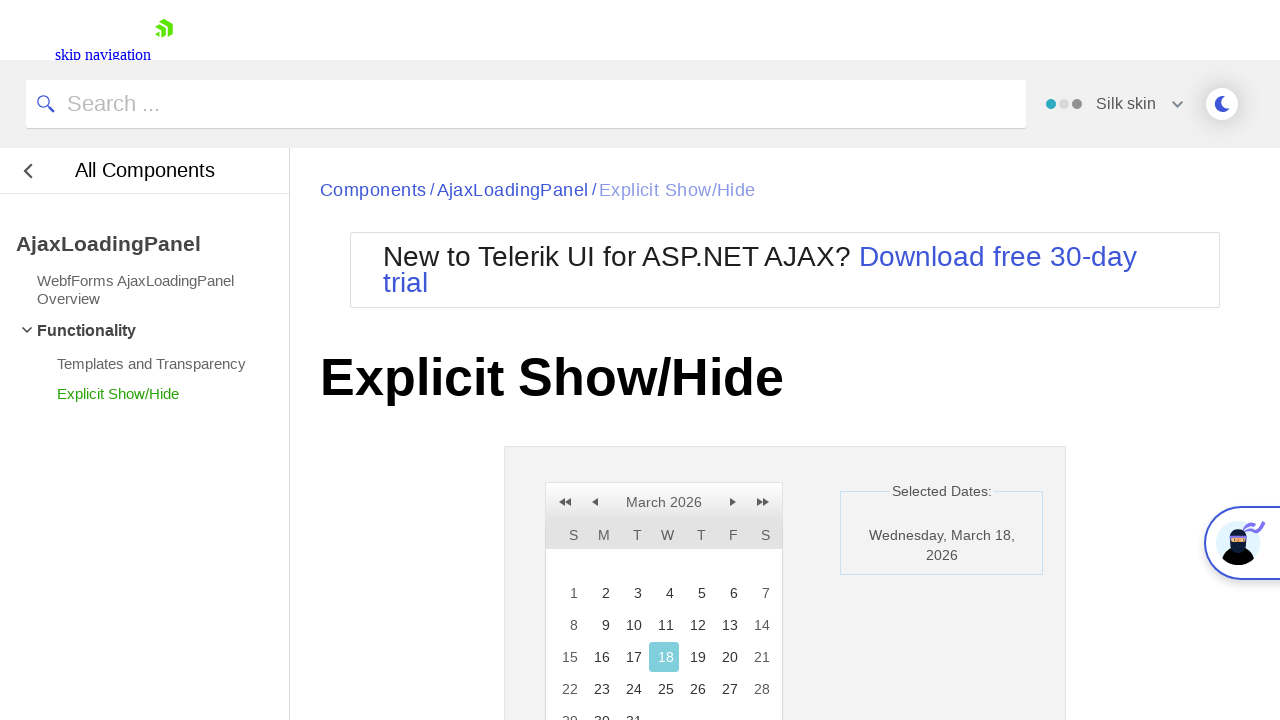

Verified the selected date label contains '18'
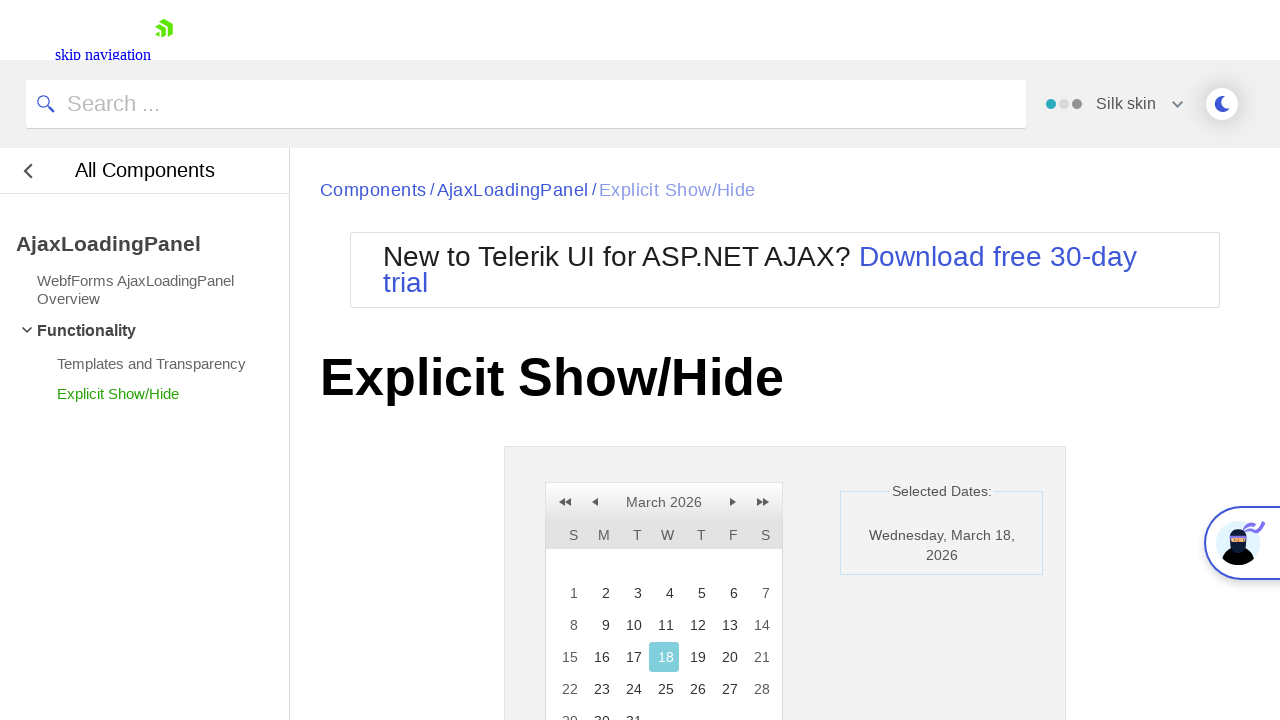

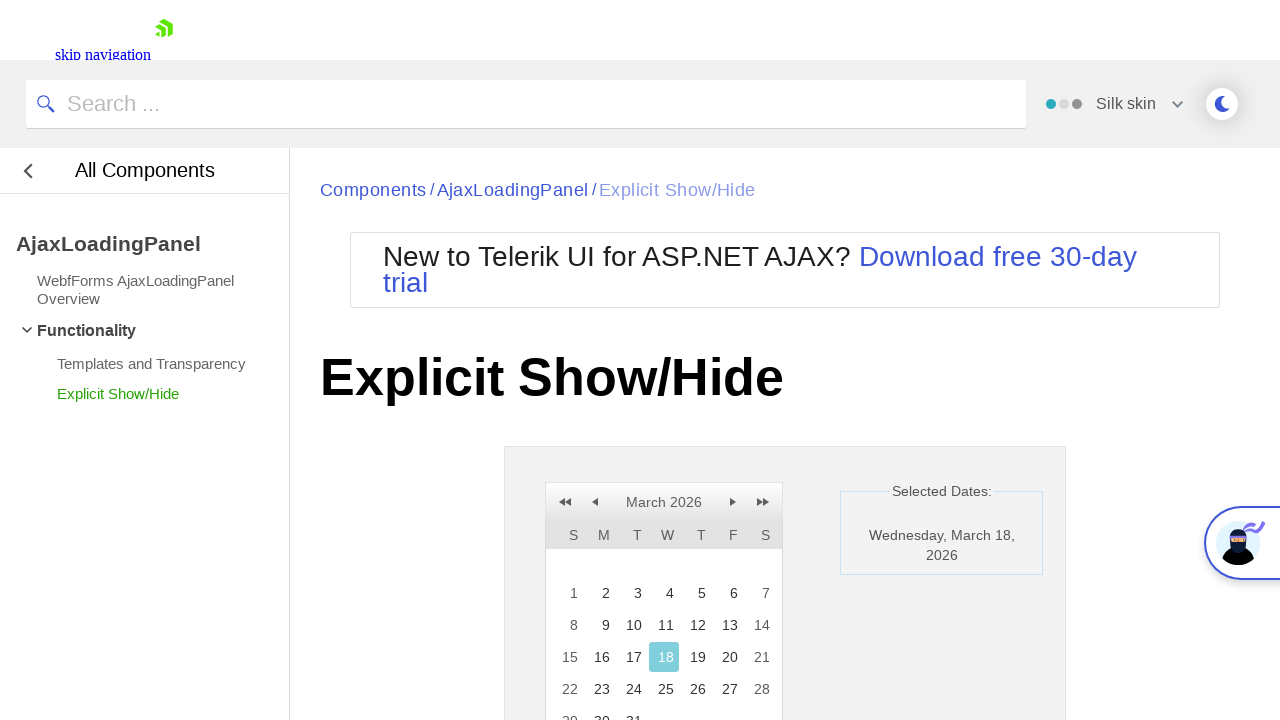